Tests right-click context menu functionality by right-clicking on an element and selecting 'Copy' from the context menu

Starting URL: https://swisnl.github.io/jQuery-contextMenu/demo.html

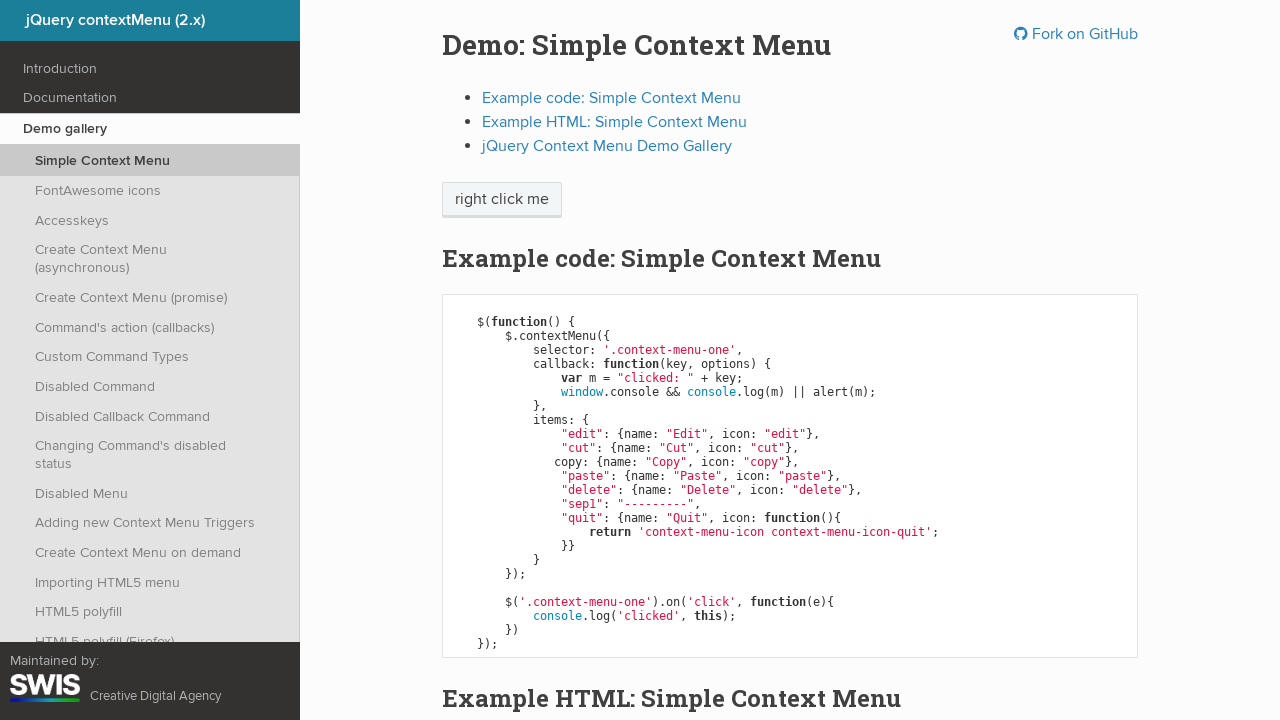

Located the 'right click me' element
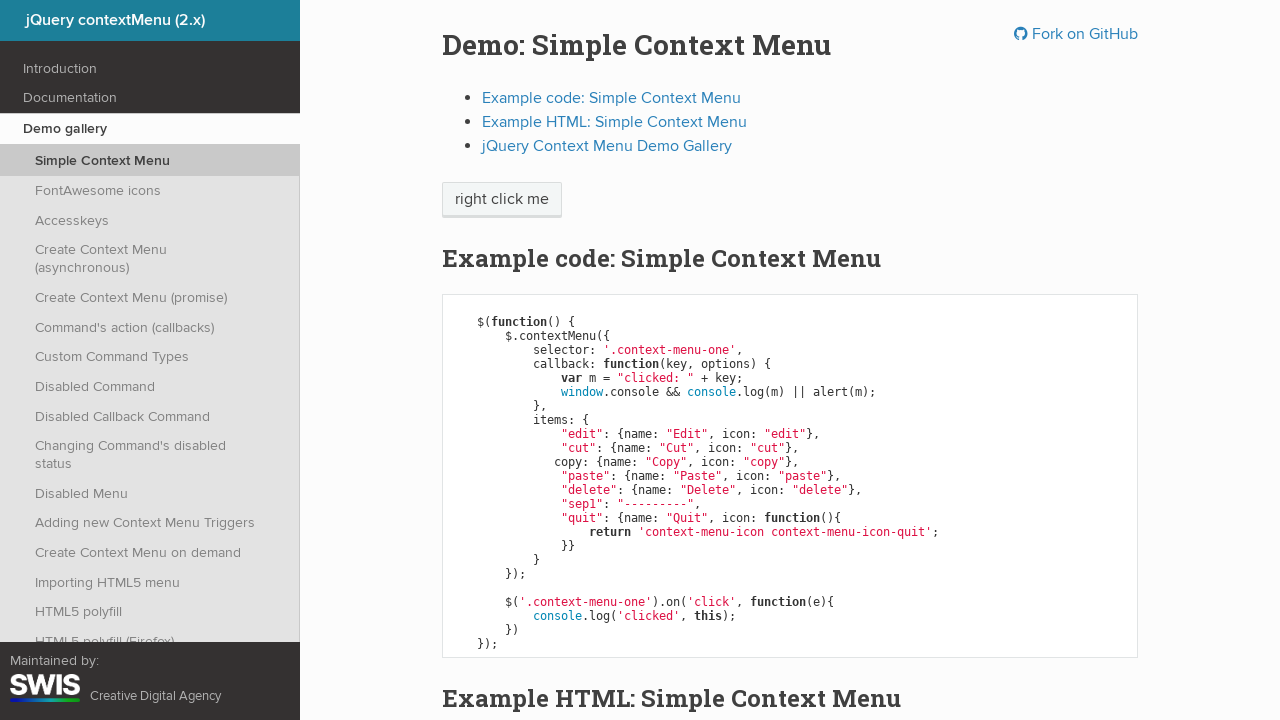

Right-clicked on the 'right click me' element at (502, 200) on xpath=//span[text()='right click me']
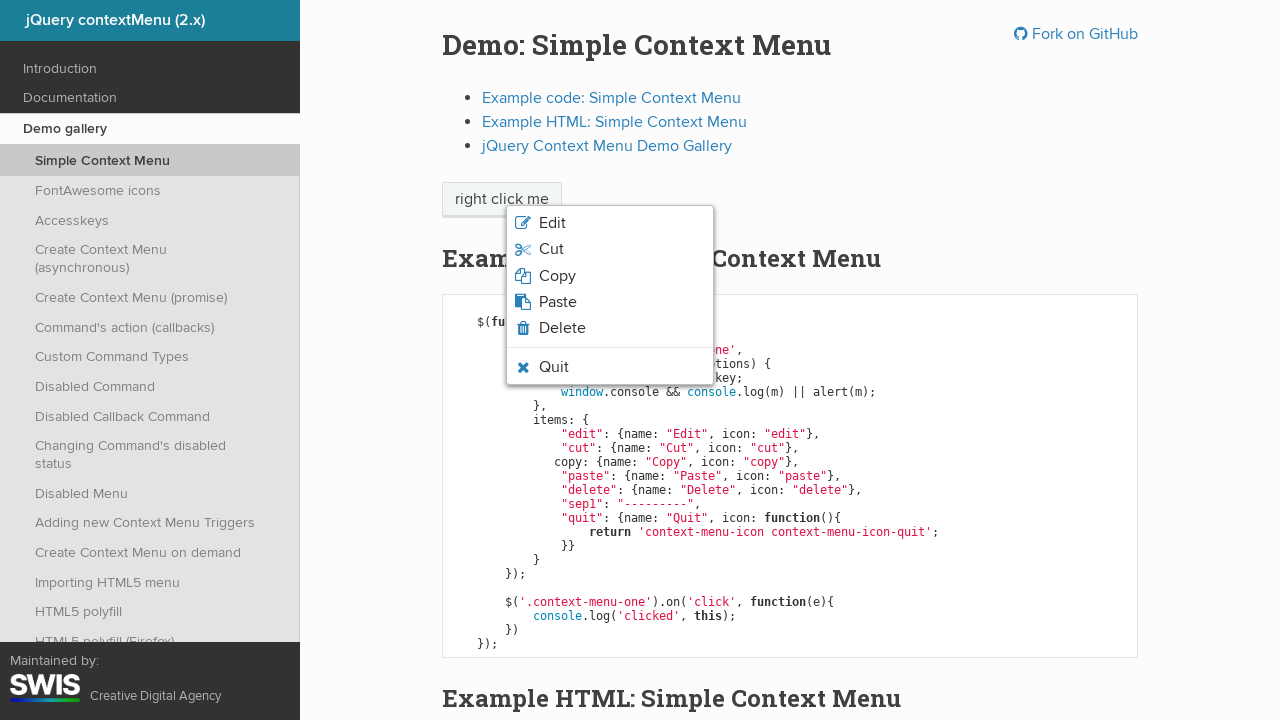

Waited for context menu to appear
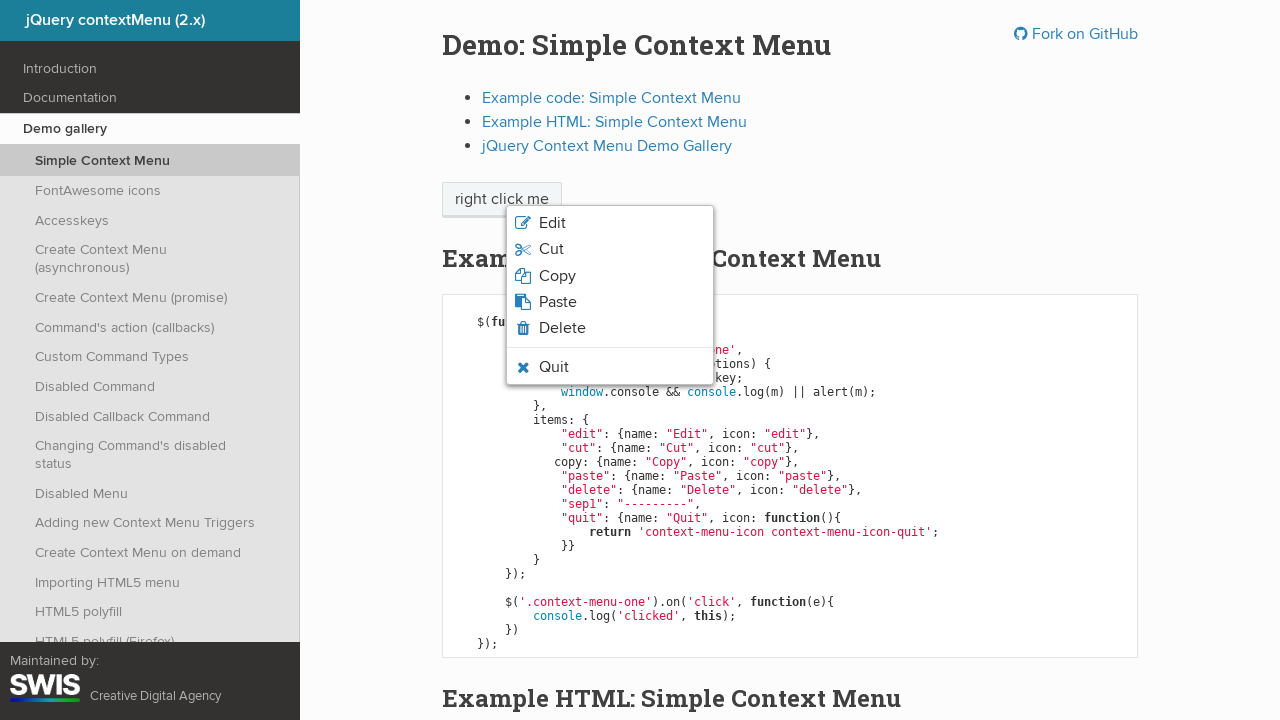

Located the 'Copy' option in context menu
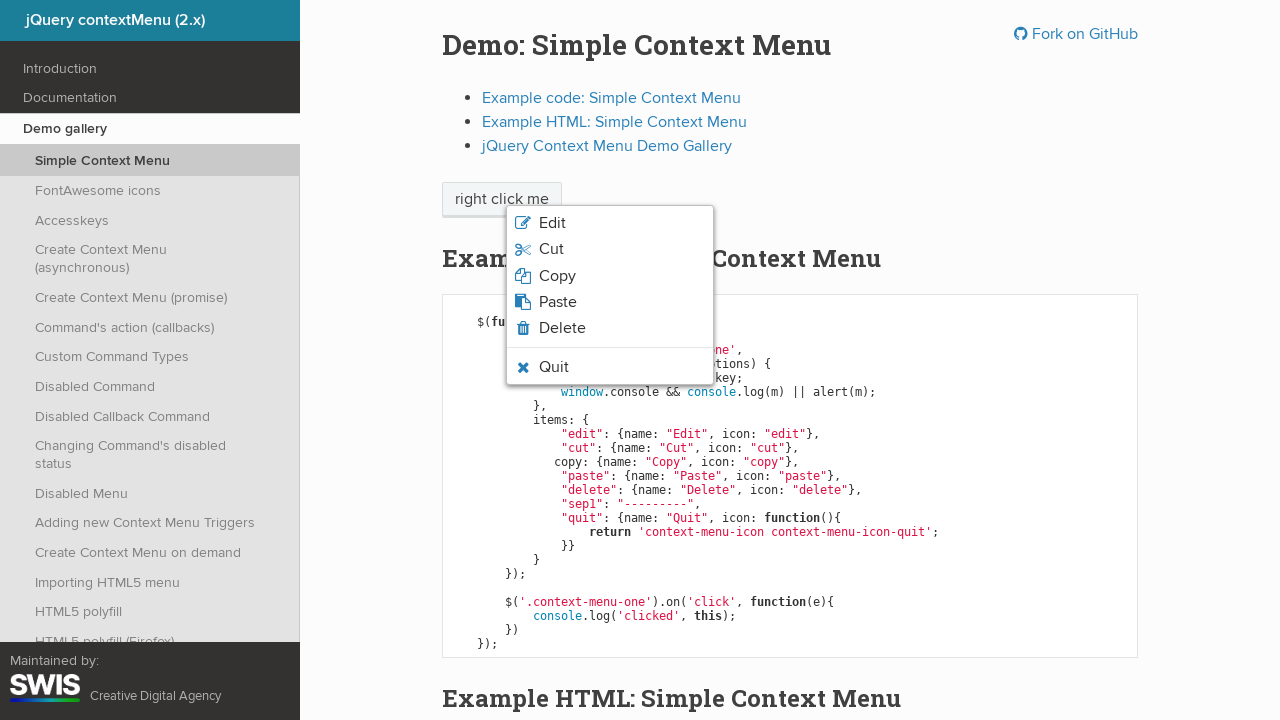

Hovered over the 'Copy' option at (557, 276) on xpath=//span[text()='Copy']
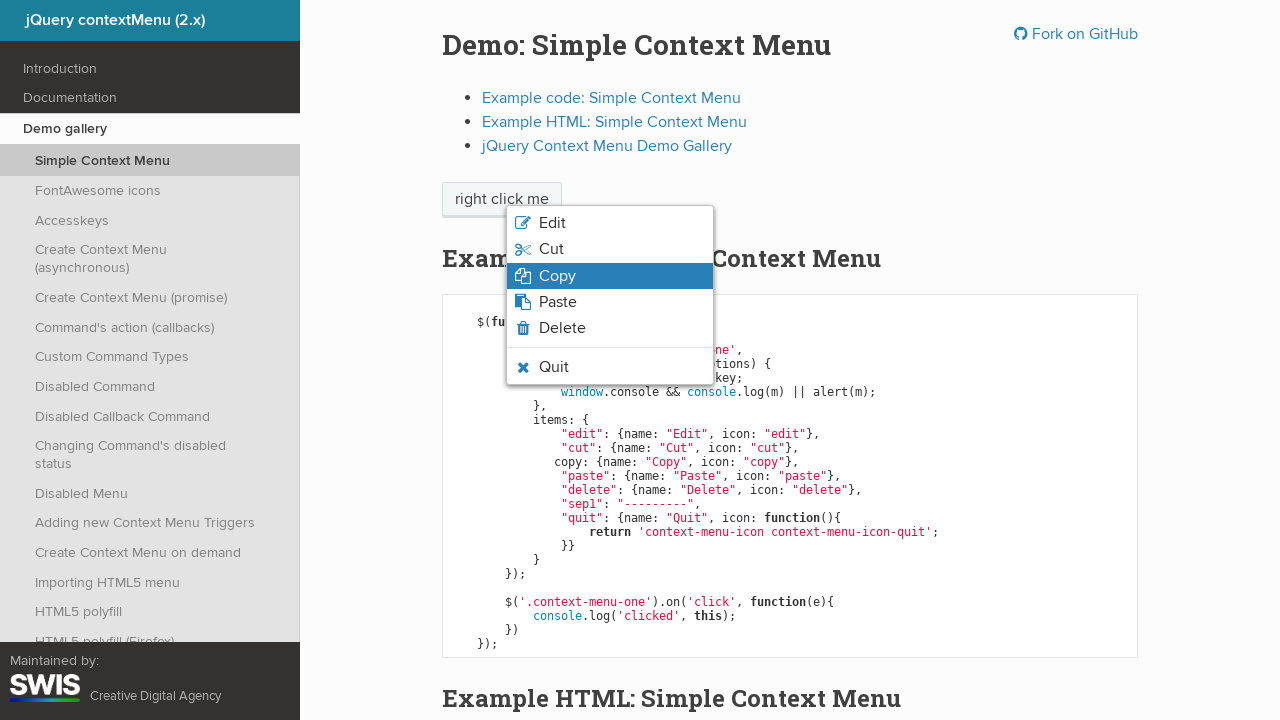

Waited for hover effect to complete
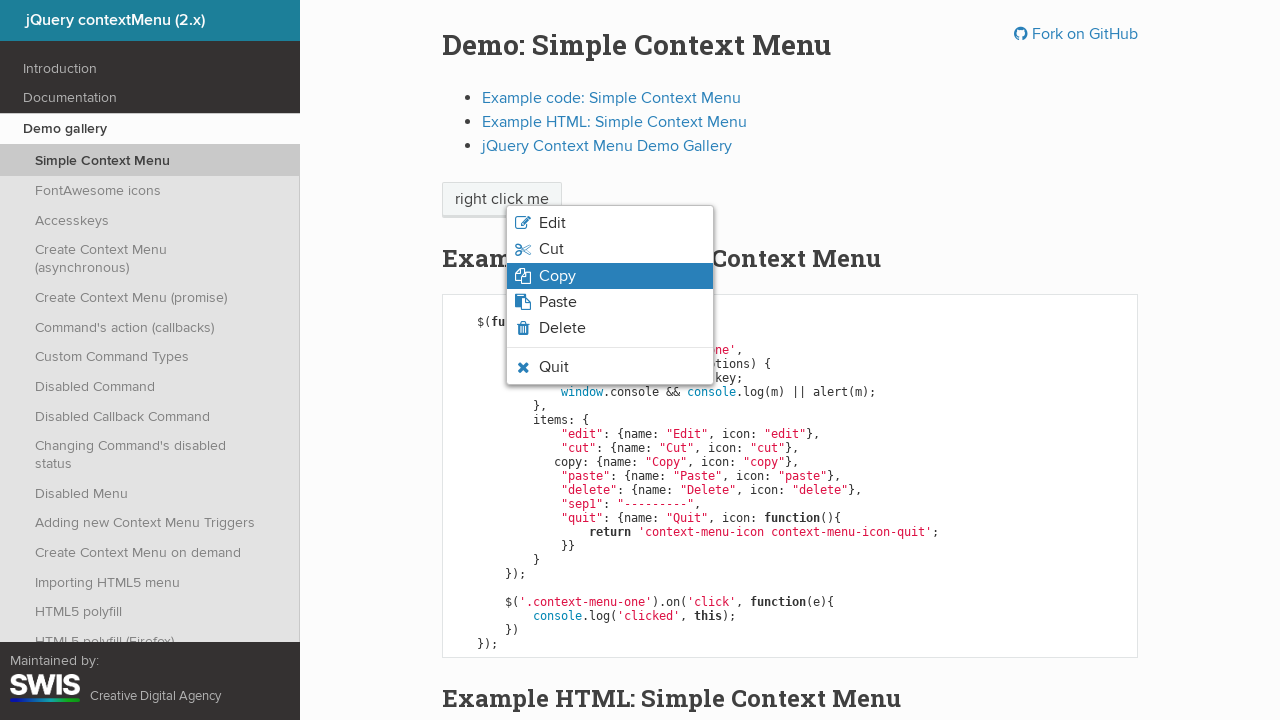

Clicked the 'Copy' option from context menu at (557, 276) on xpath=//span[text()='Copy']
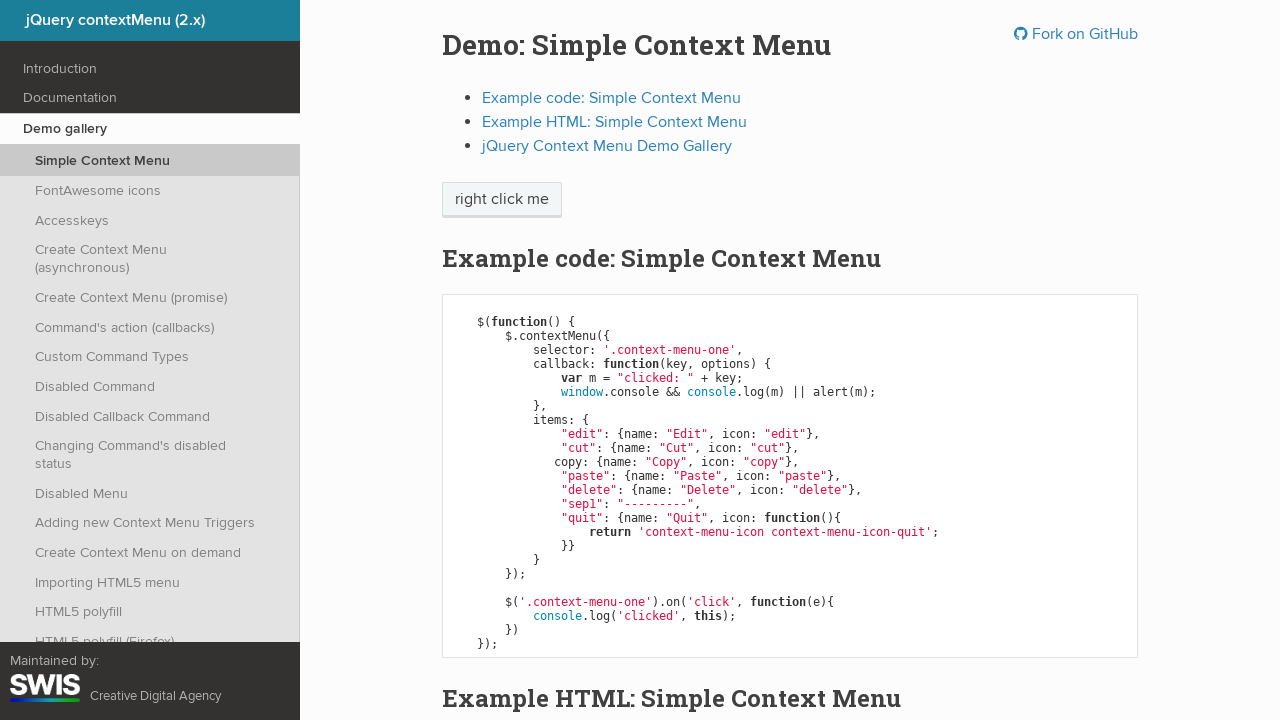

Waited to observe the result of copy action
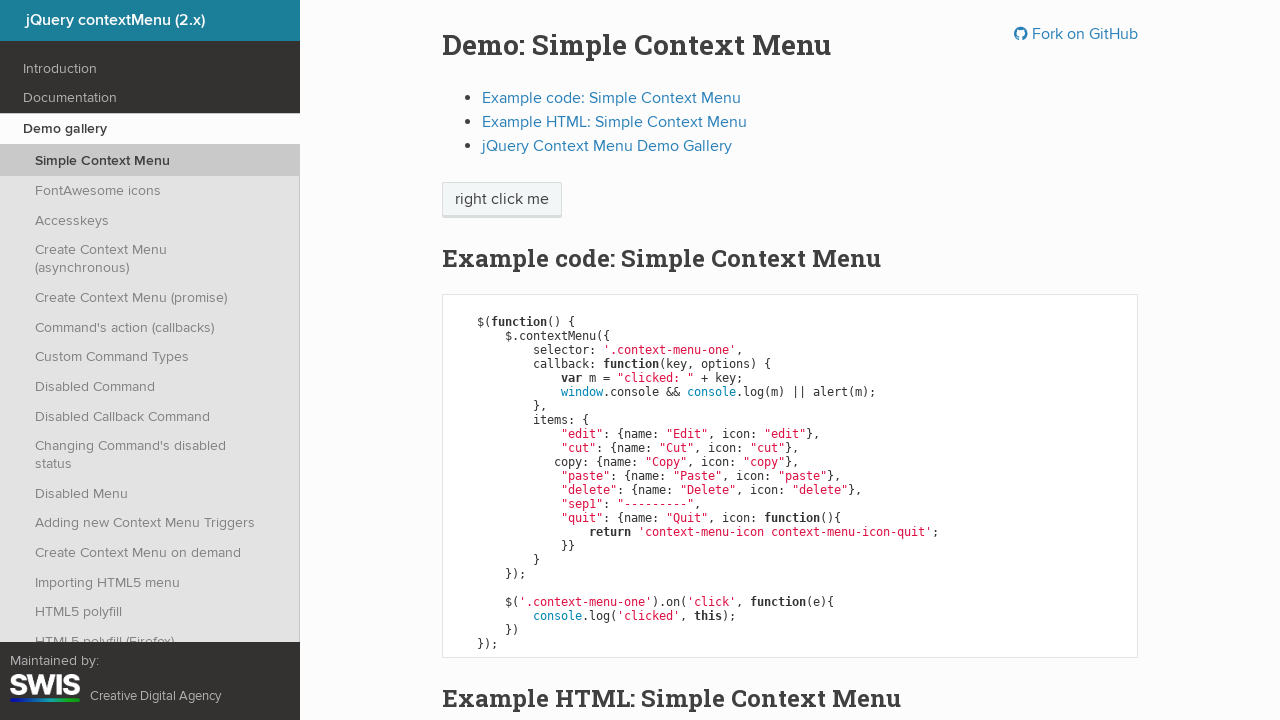

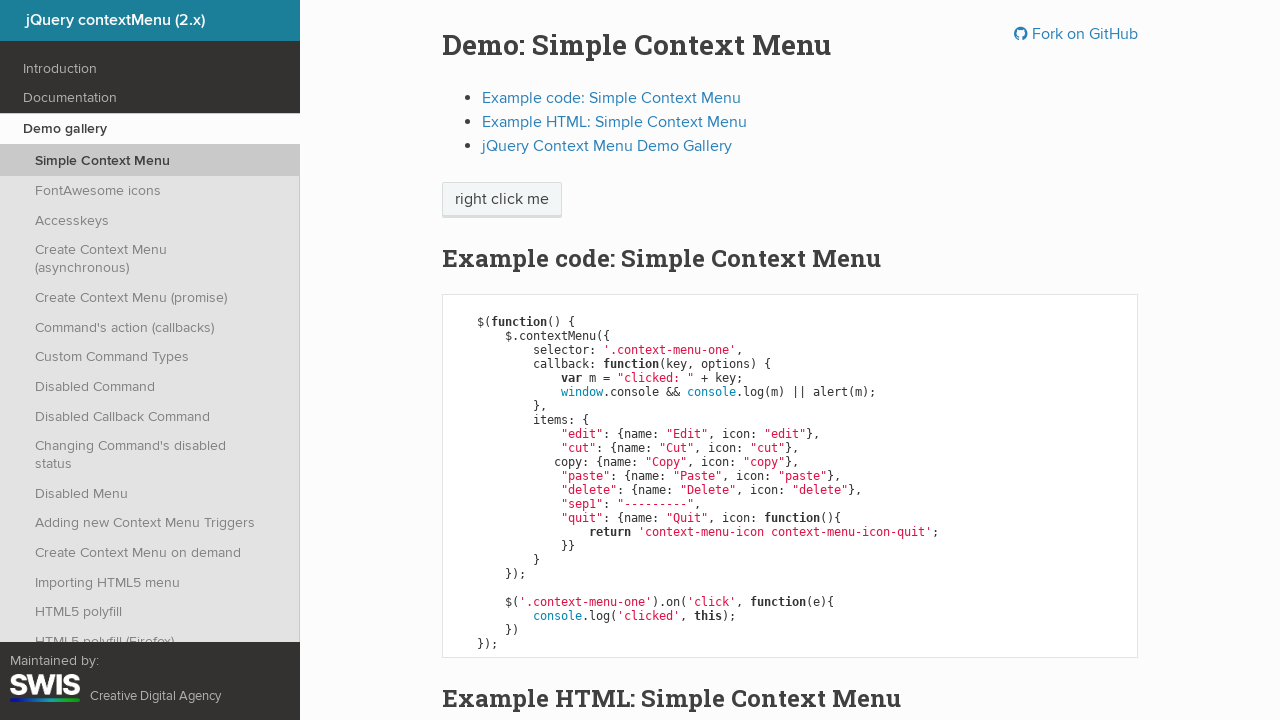